Tests selecting multiple items in a selectable list and verifying they get the active class

Starting URL: https://demoqa.com/selectable

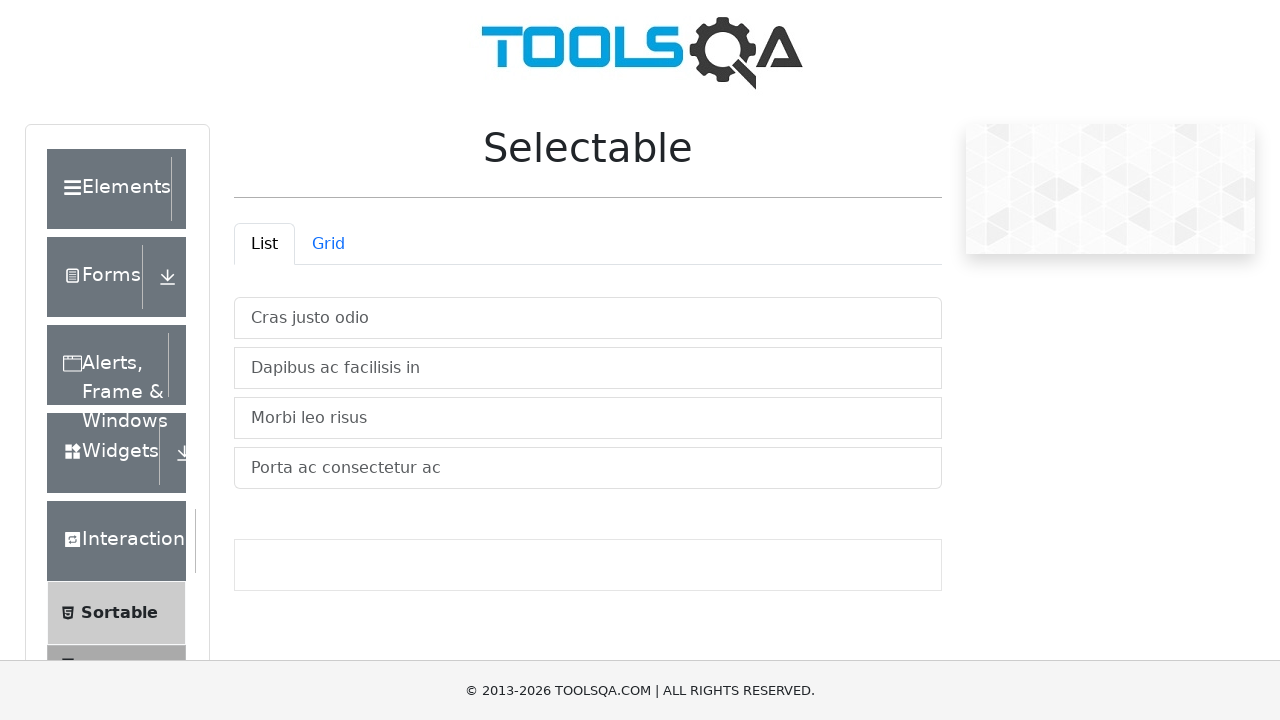

Retrieved all selectable list items from the container
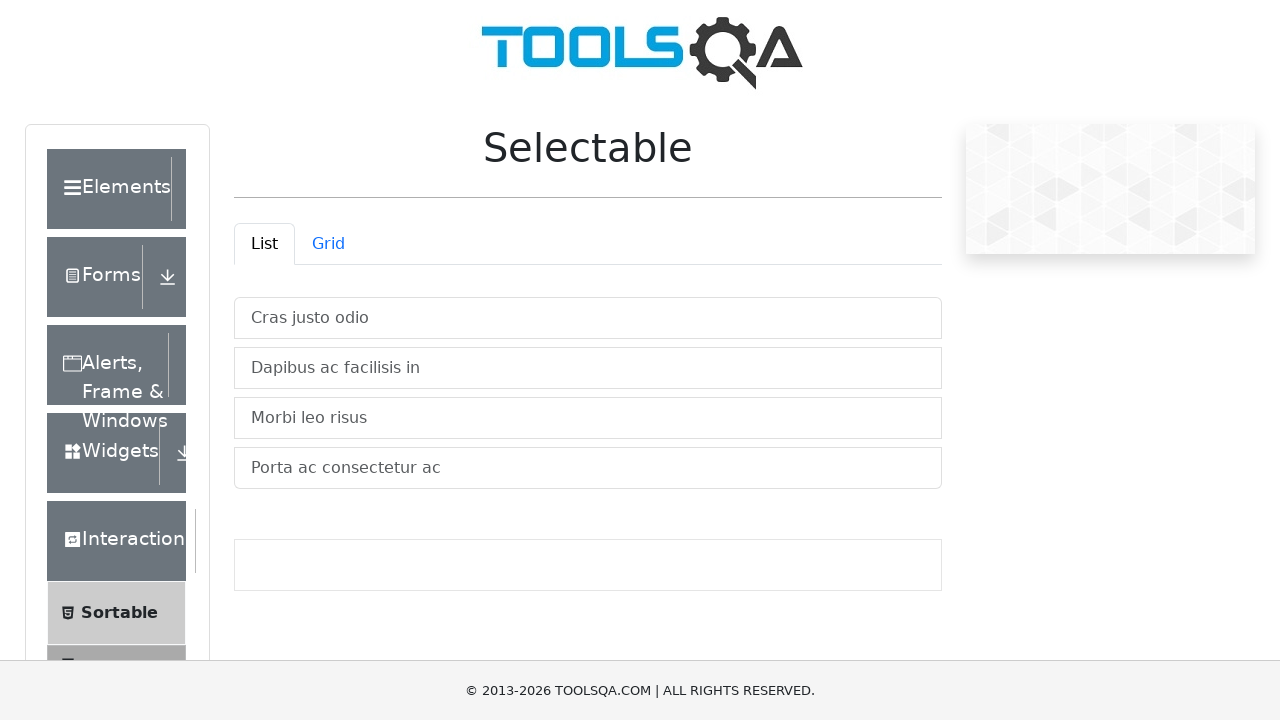

Clicked first item in the selectable list at (588, 318) on #verticalListContainer li >> nth=0
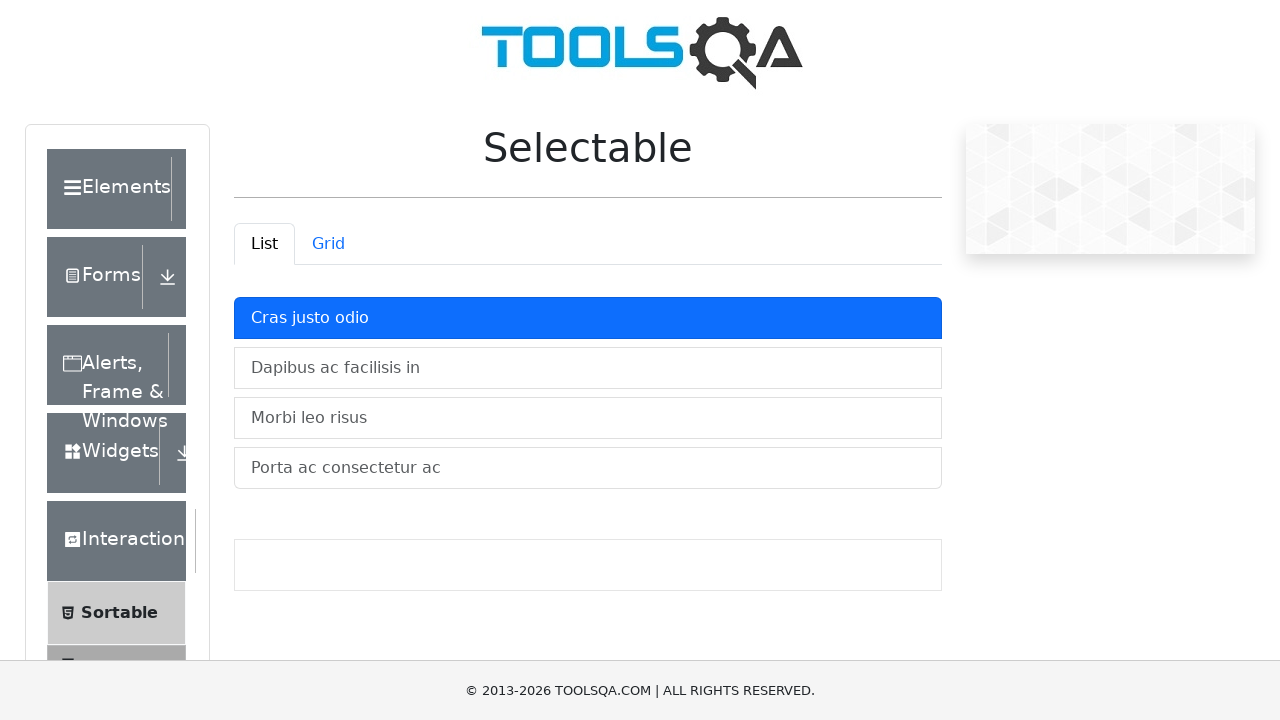

Clicked second item in the selectable list at (588, 368) on #verticalListContainer li >> nth=1
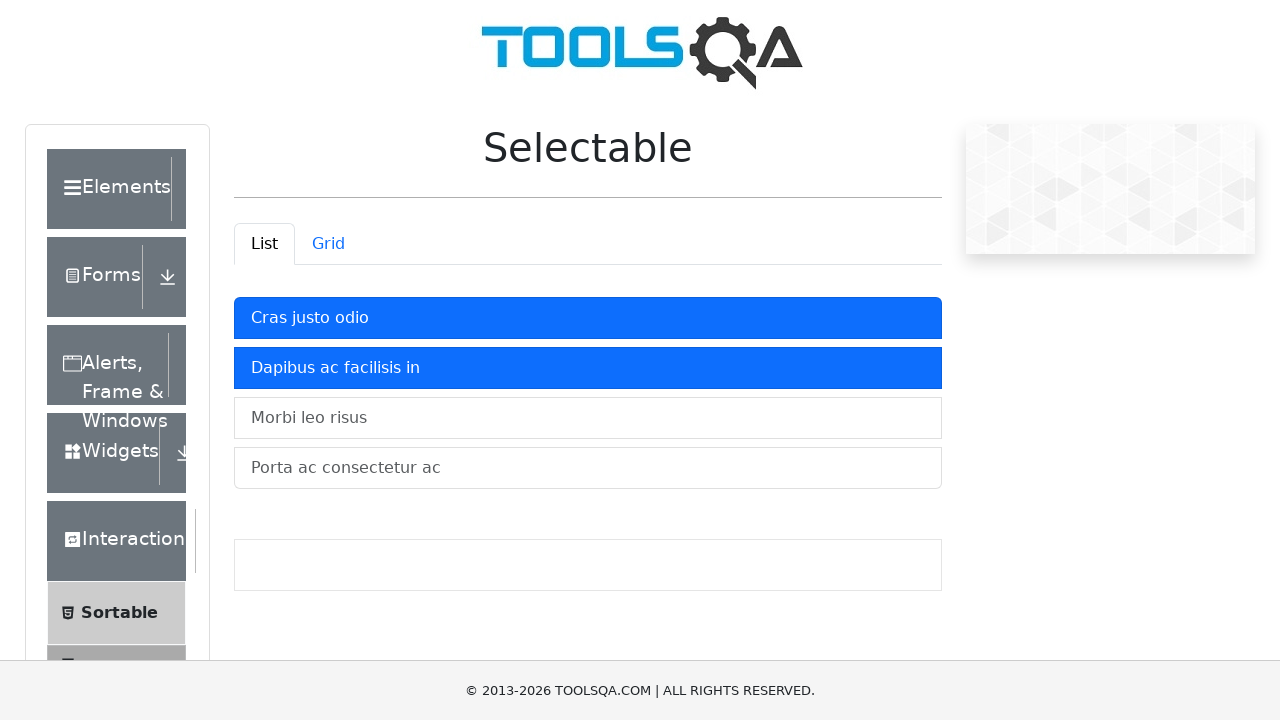

Clicked third item in the selectable list at (588, 418) on #verticalListContainer li >> nth=2
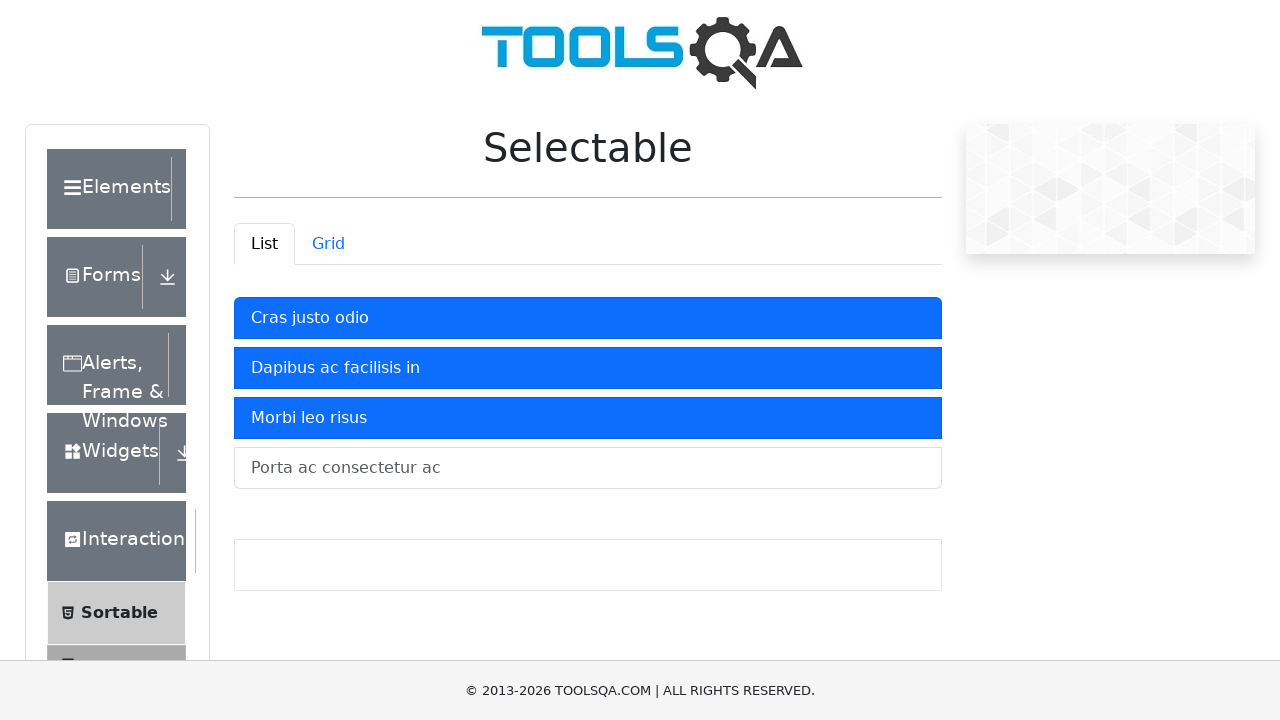

Verified that exactly 3 items have the active class
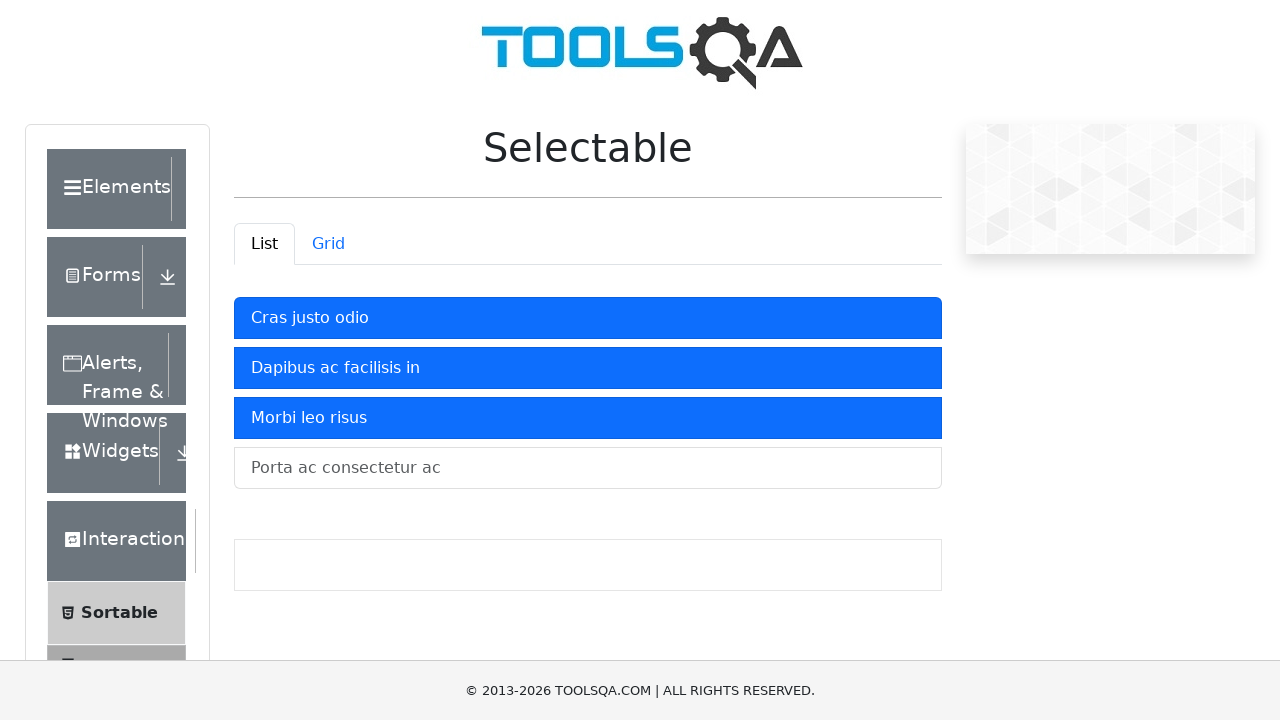

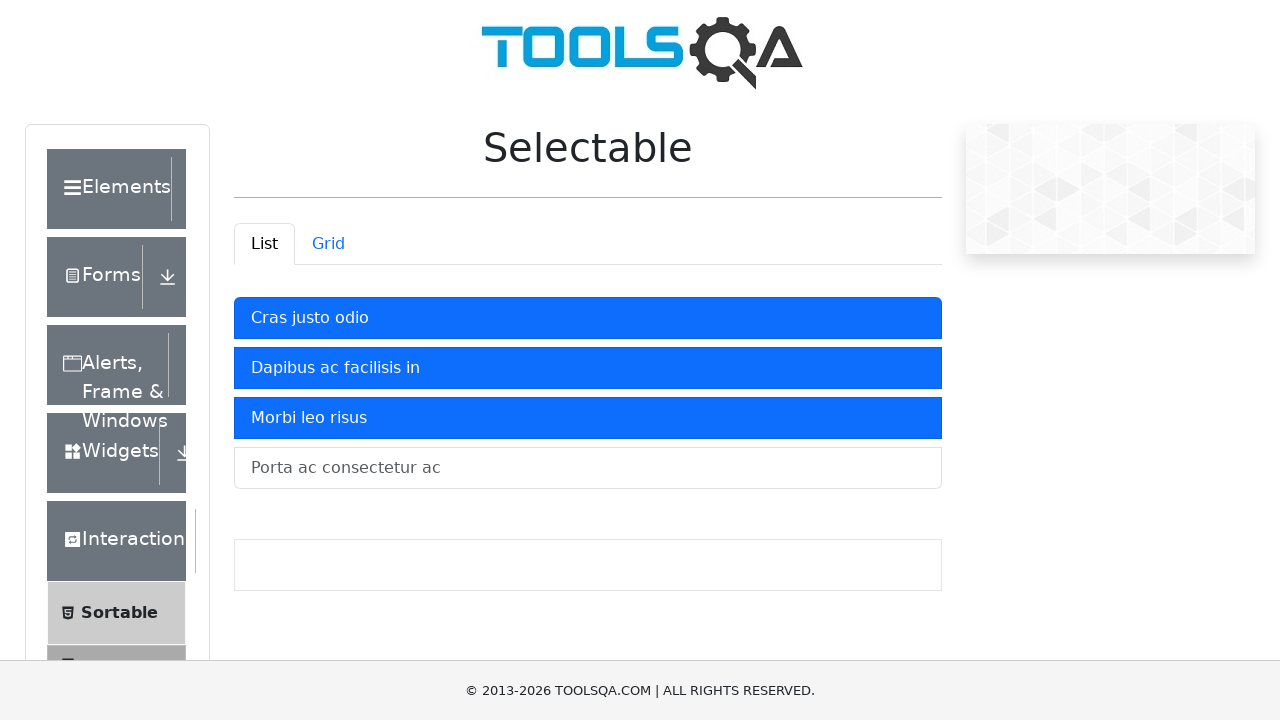